Navigates to the MyTrioRings website homepage and verifies the page loads by checking the title is present

Starting URL: http://mytriorings.com

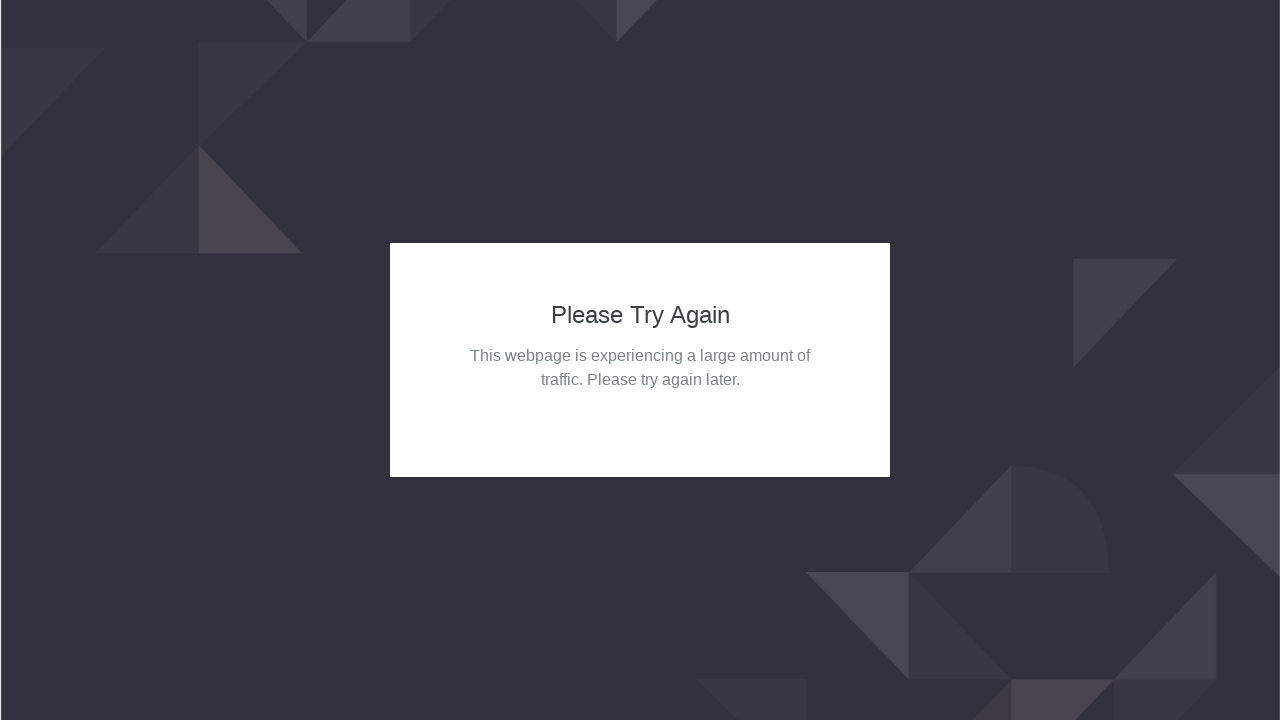

Navigated to MyTrioRings homepage at http://mytriorings.com
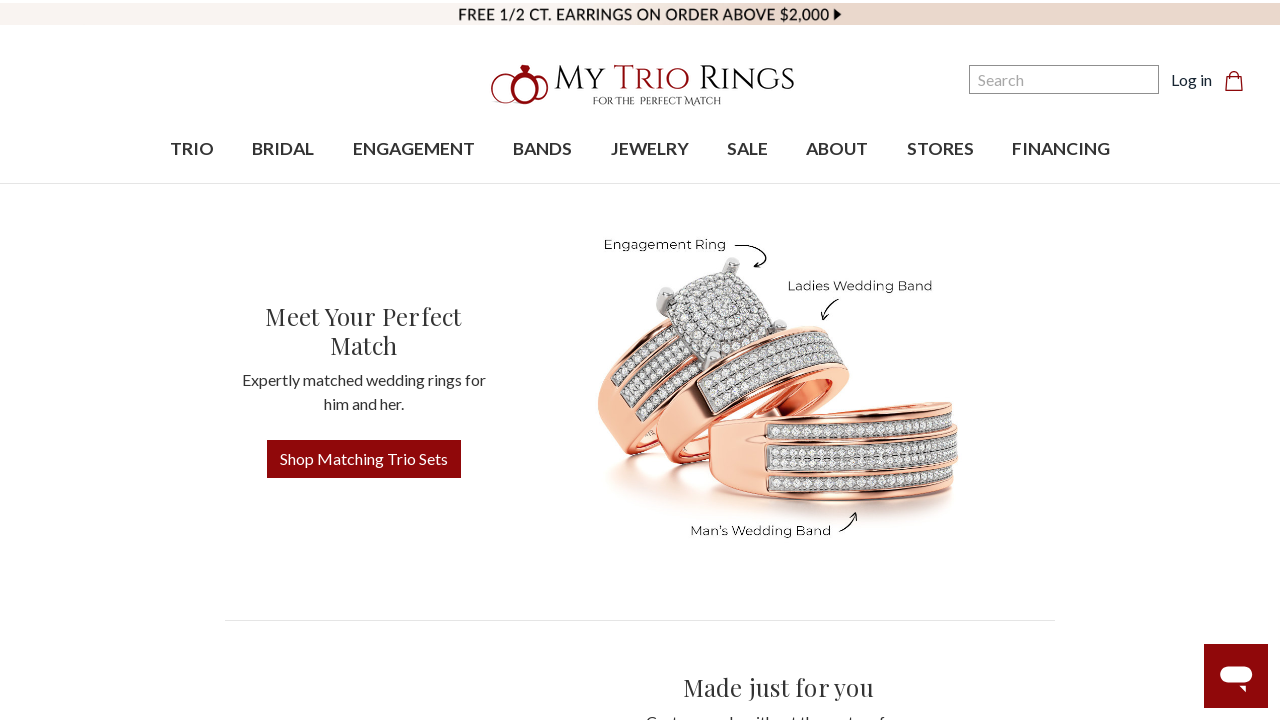

Page fully loaded (domcontentloaded state reached)
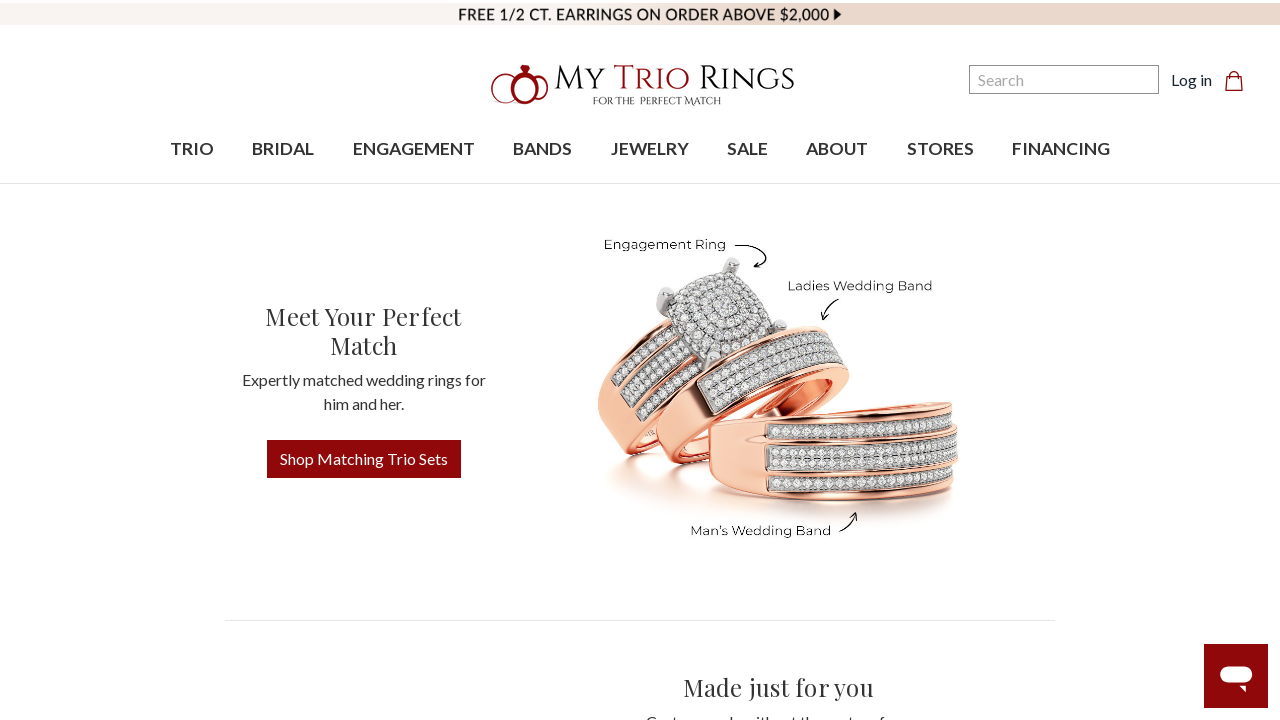

Verified page title is present: 'My Trio Rings Affordable Matching His & Hers Wedding Ring Sets'
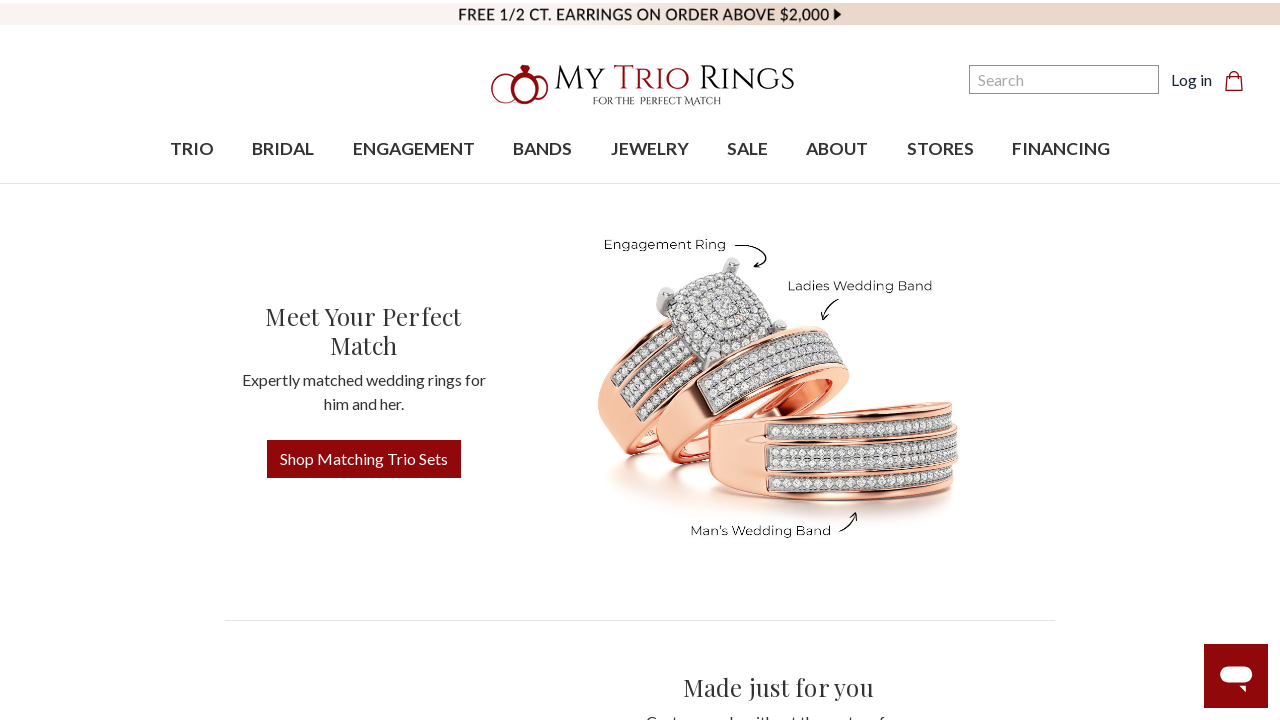

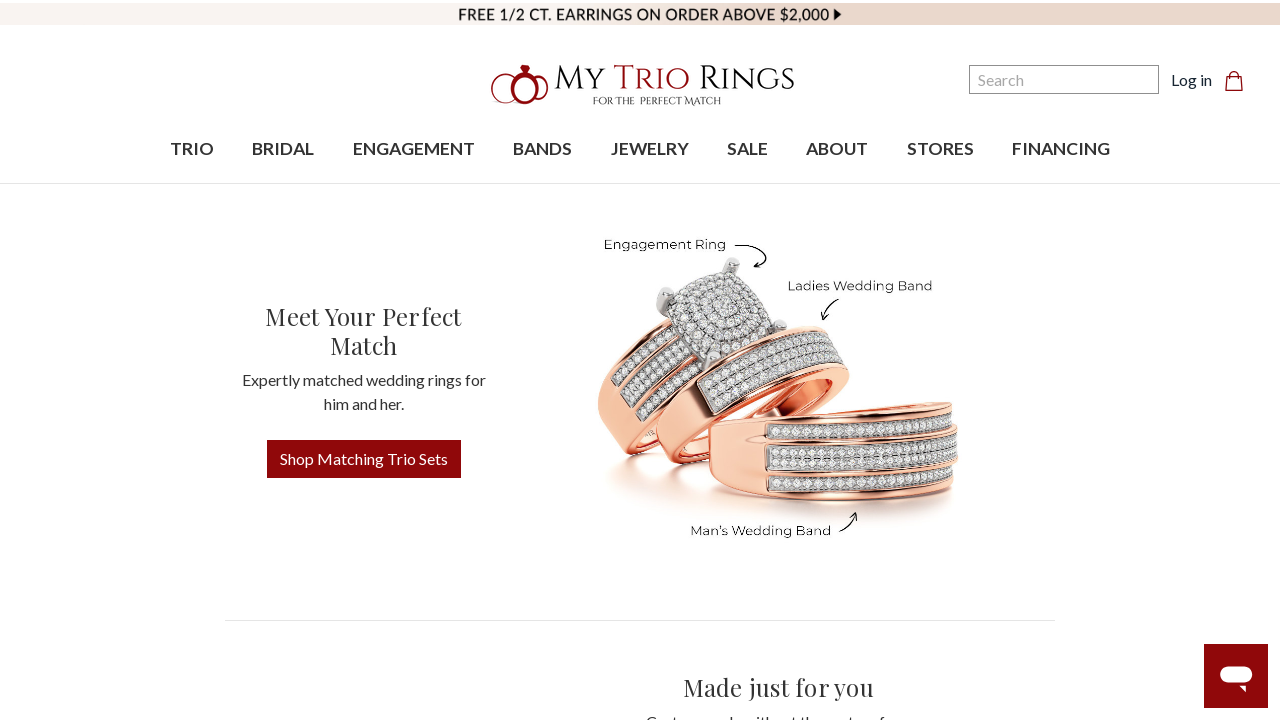